Tests form input and navigation by entering a name, clicking shop button using JavaScript execution, and scrolling to bottom of page

Starting URL: https://rahulshettyacademy.com/angularpractice/

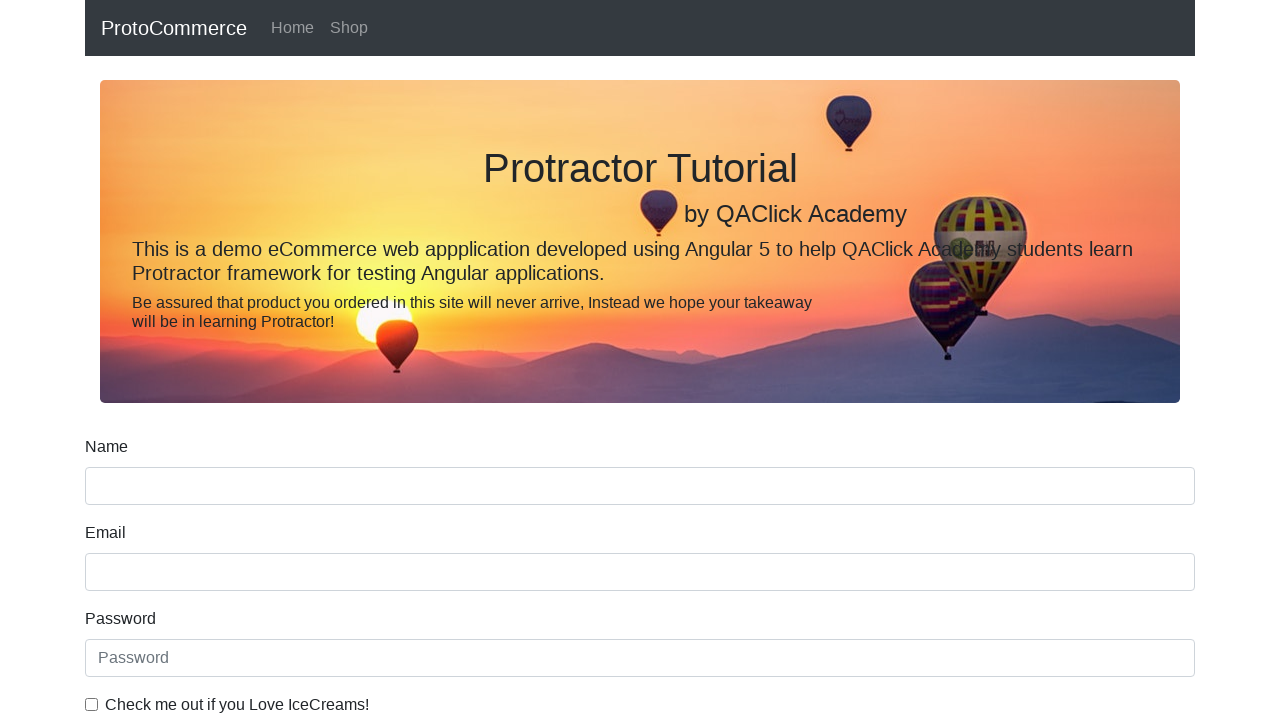

Filled name field with 'Mr. Parker' on input[name='name']
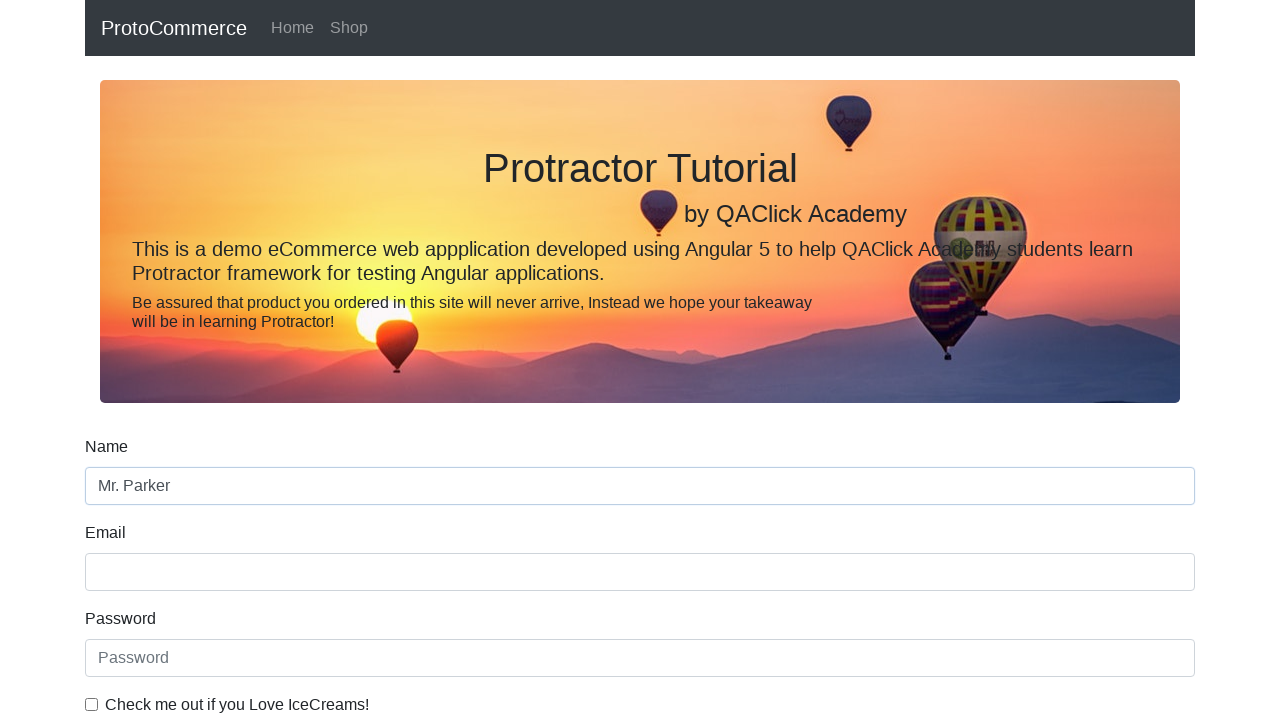

Clicked shop button using JavaScript execution
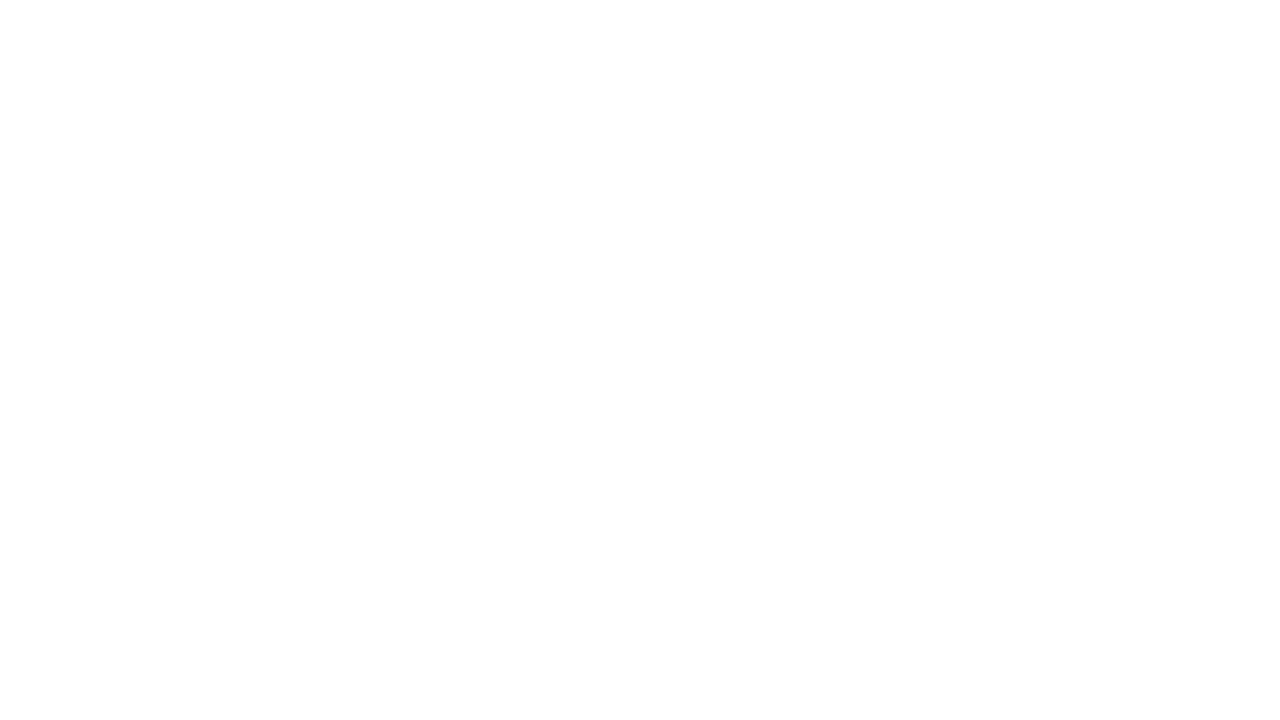

Scrolled to bottom of page
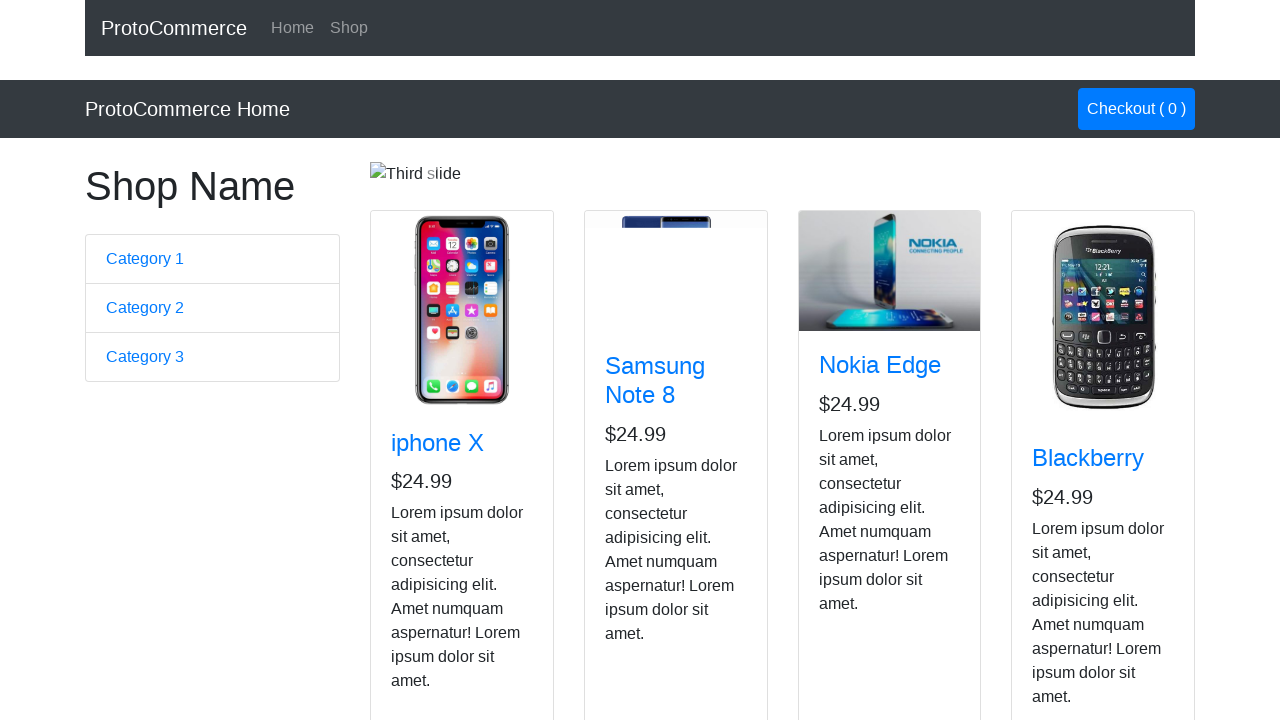

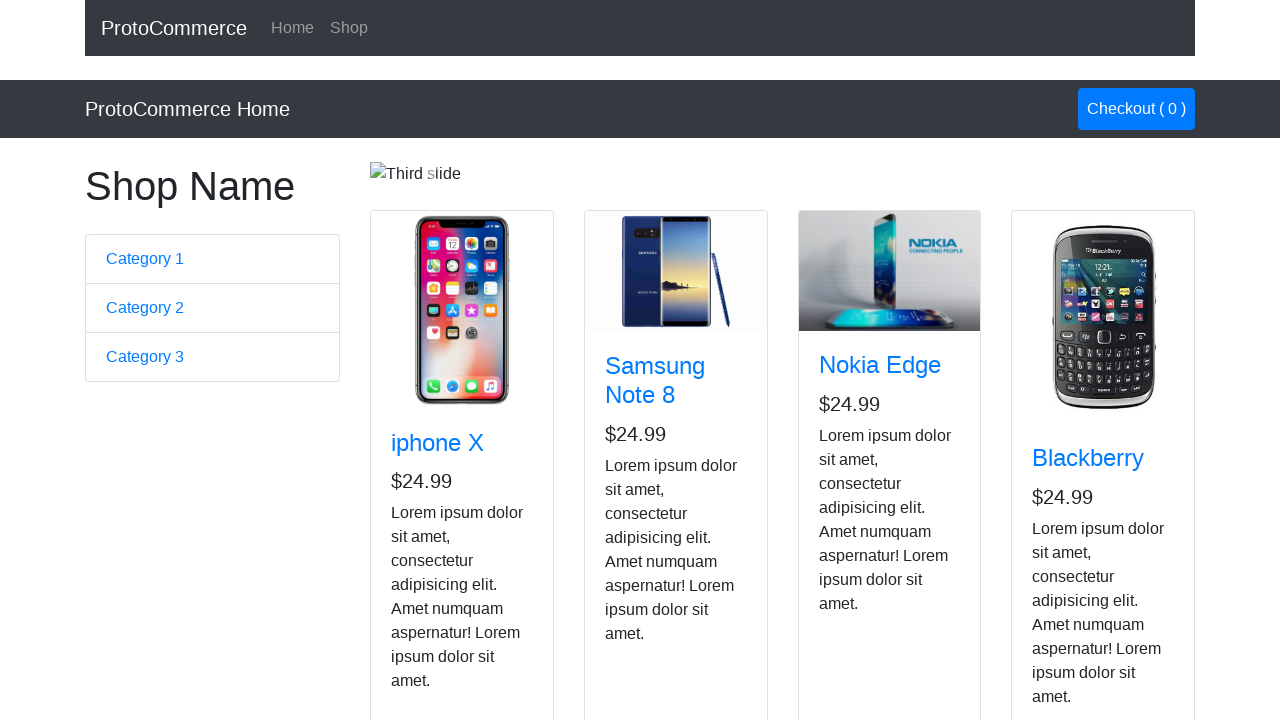